Tests mouse hover functionality and keyboard navigation on a practice automation page

Starting URL: https://rahulshettyacademy.com/AutomationPractice

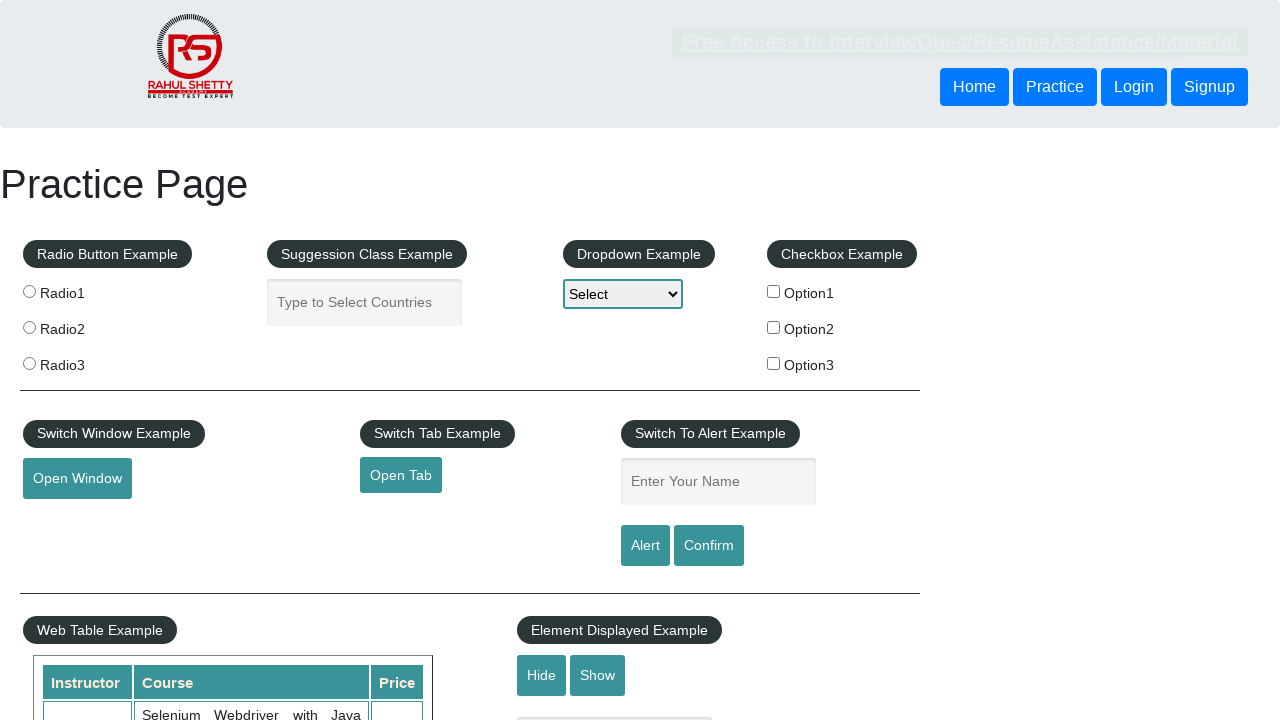

Hovered over mousehover element to reveal options at (83, 361) on #mousehover
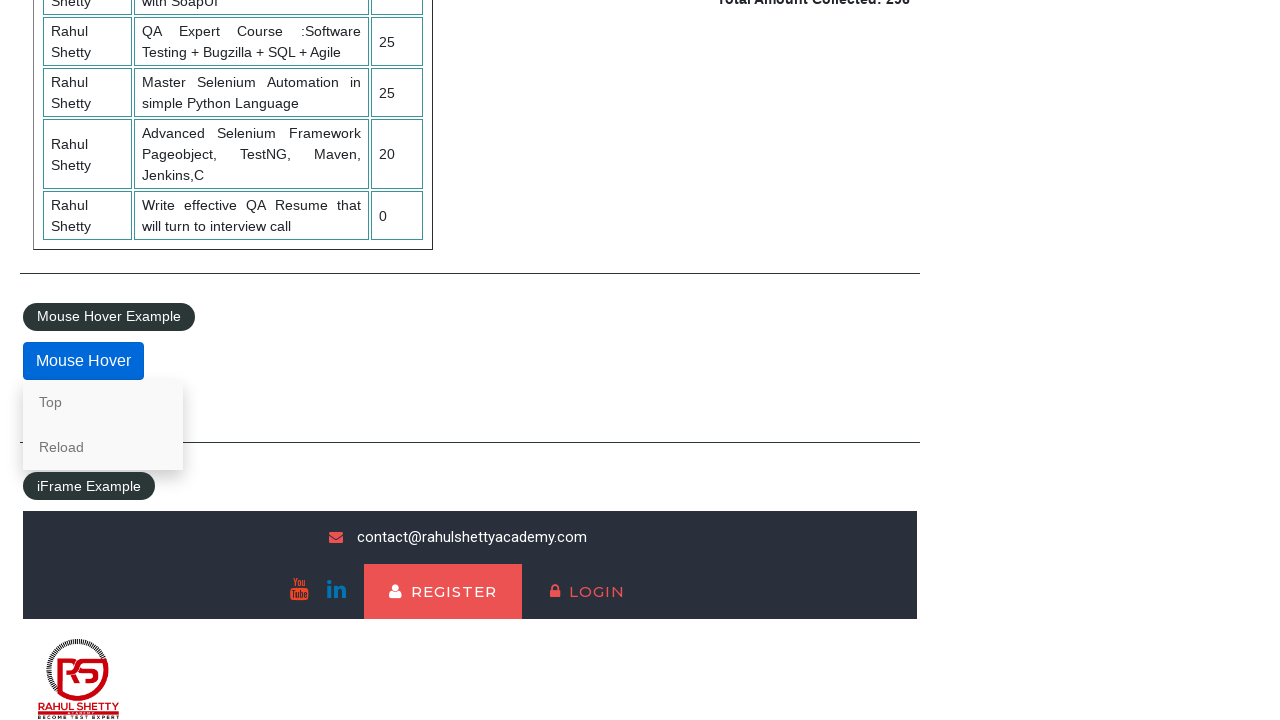

Retrieved all mousehover option elements
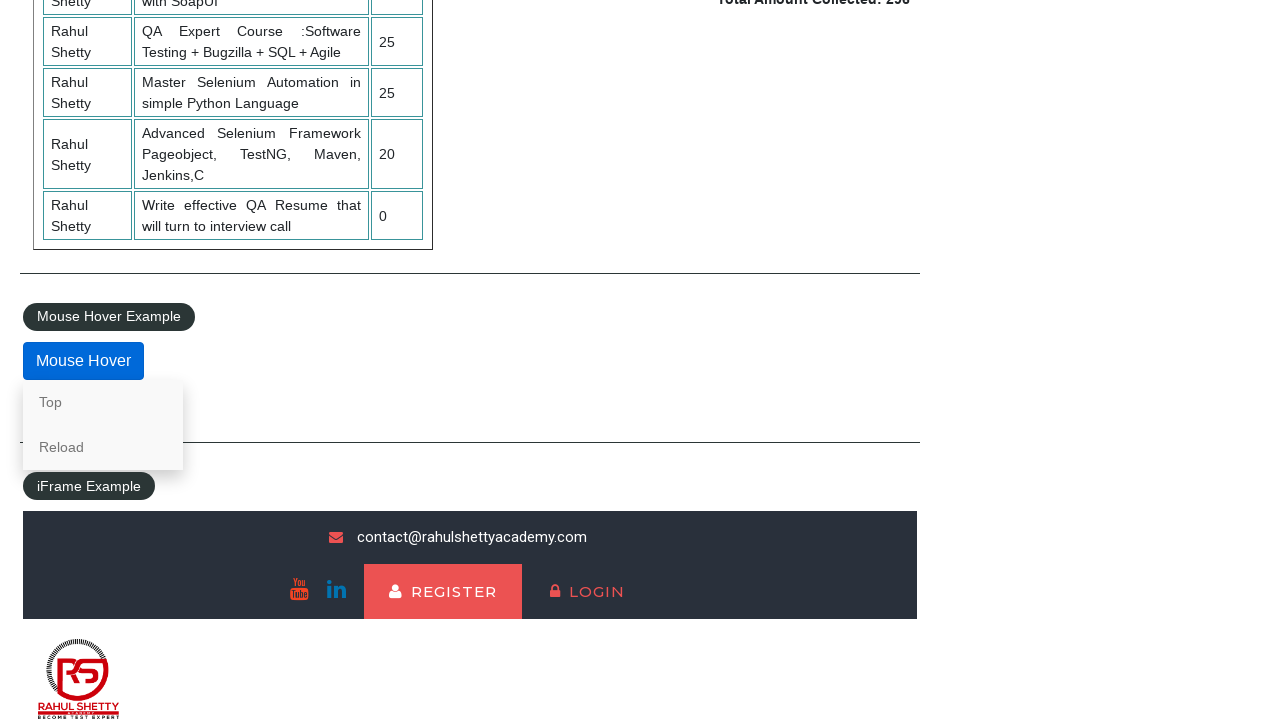

Printed mousehover option text: Top
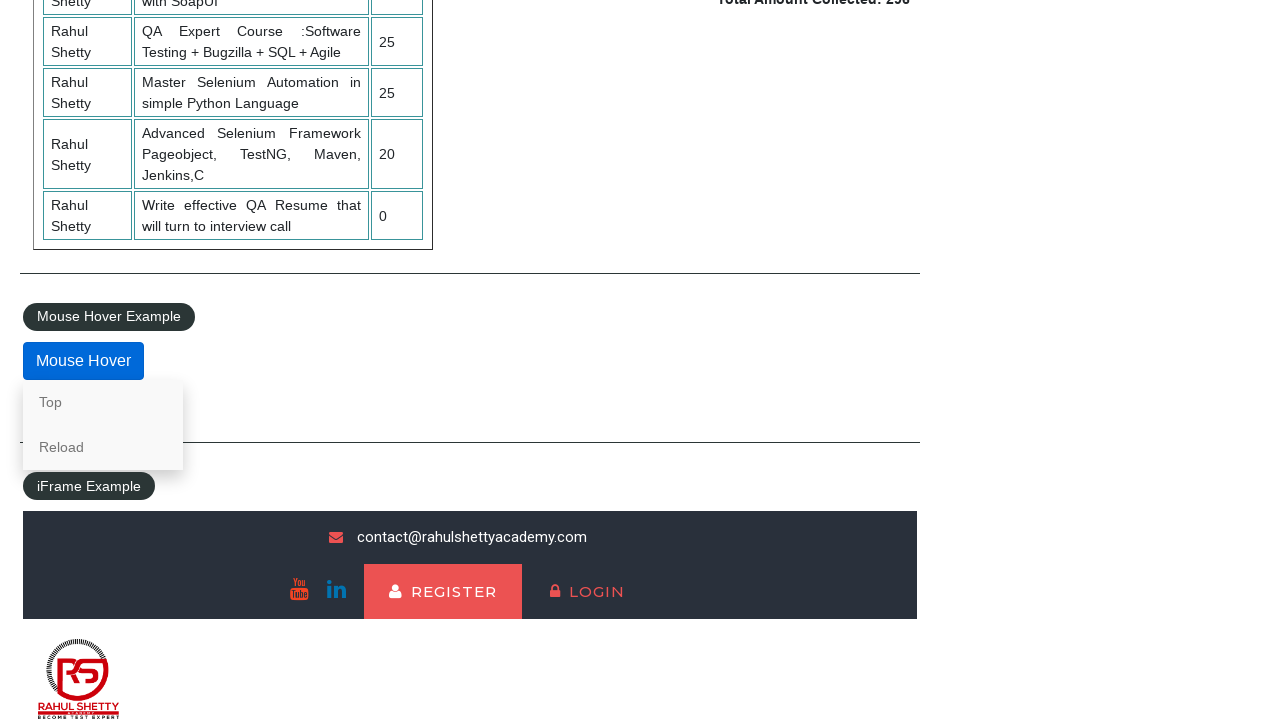

Printed mousehover option text: Reload
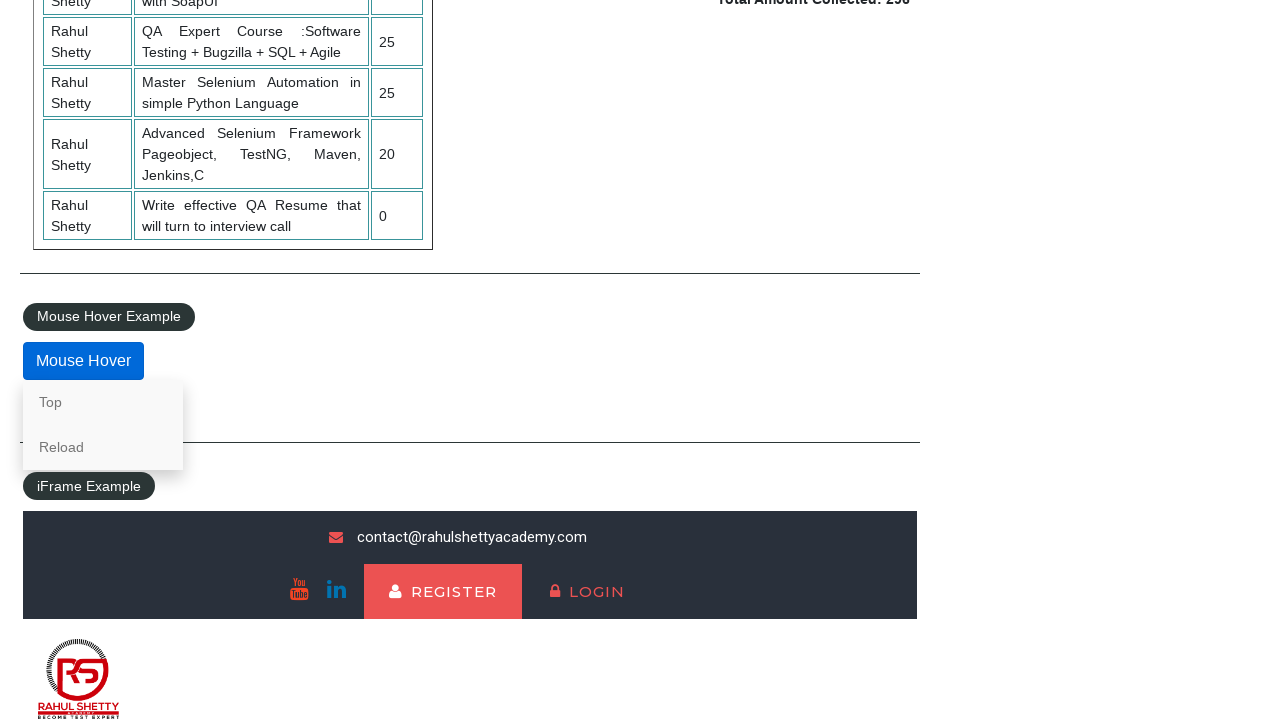

Hovered over mousehover element again at (83, 361) on #mousehover
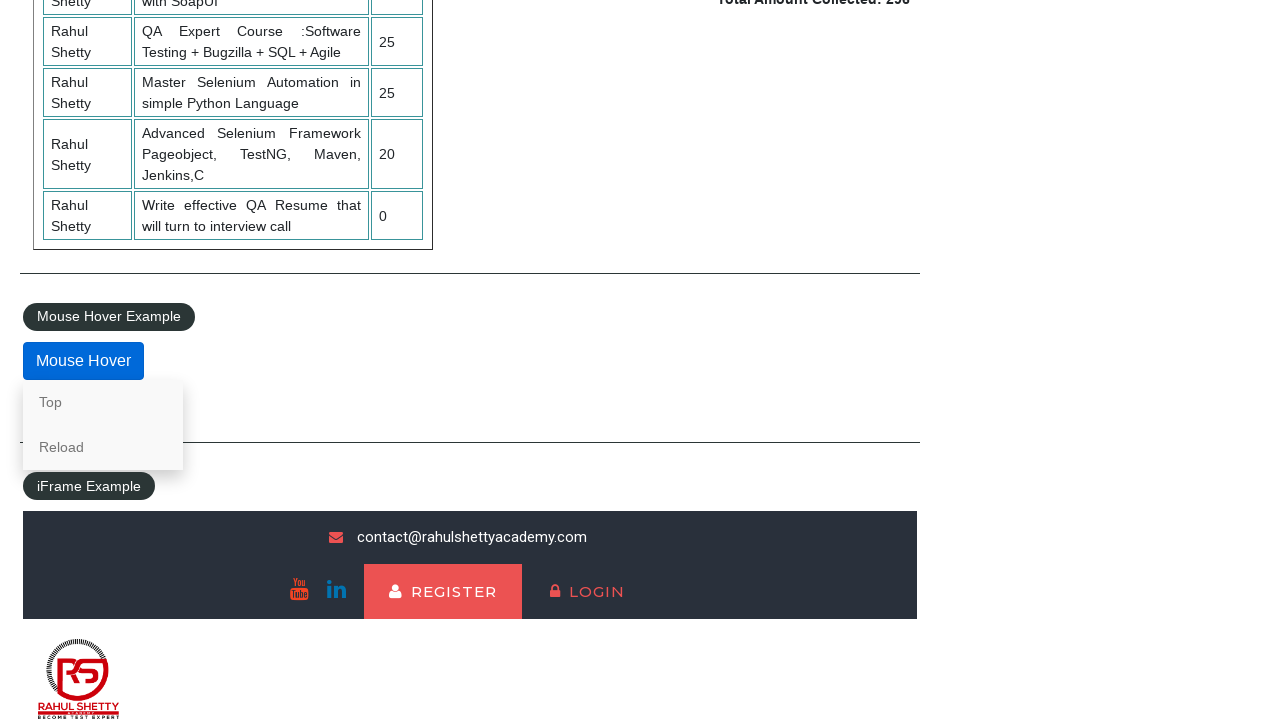

Clicked on mousehover element at (83, 361) on #mousehover
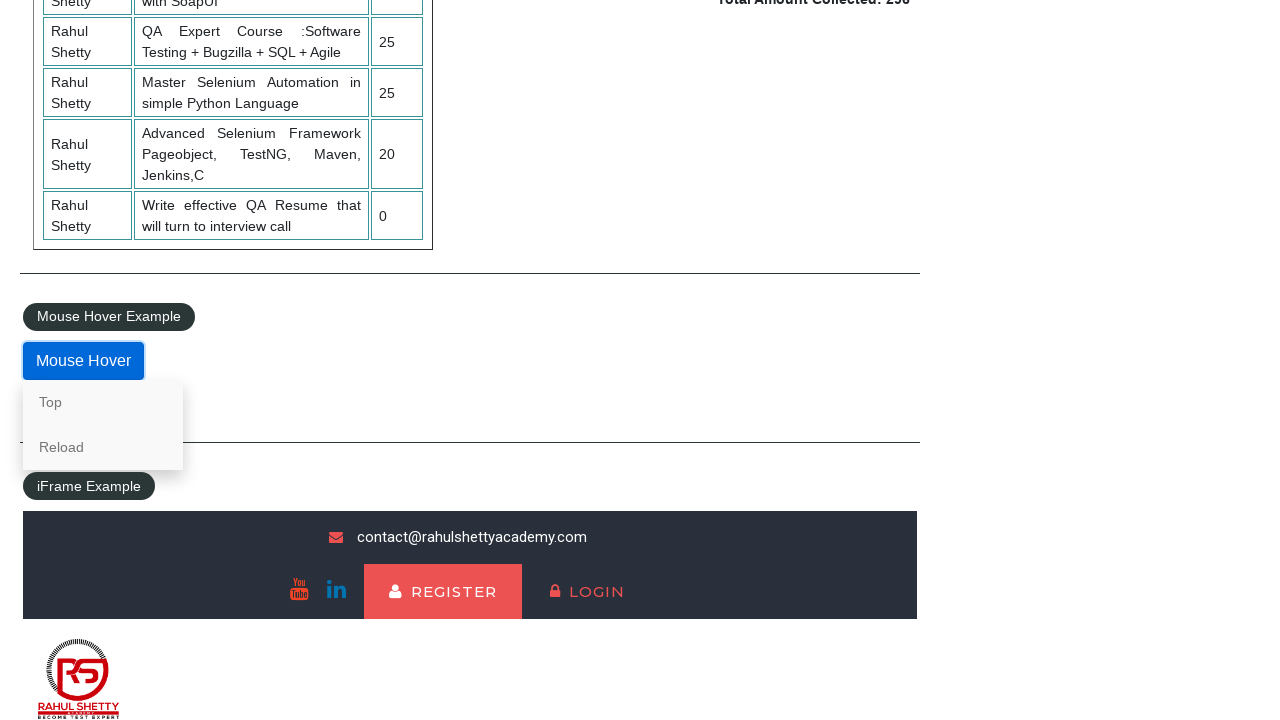

Pressed Tab key for keyboard navigation
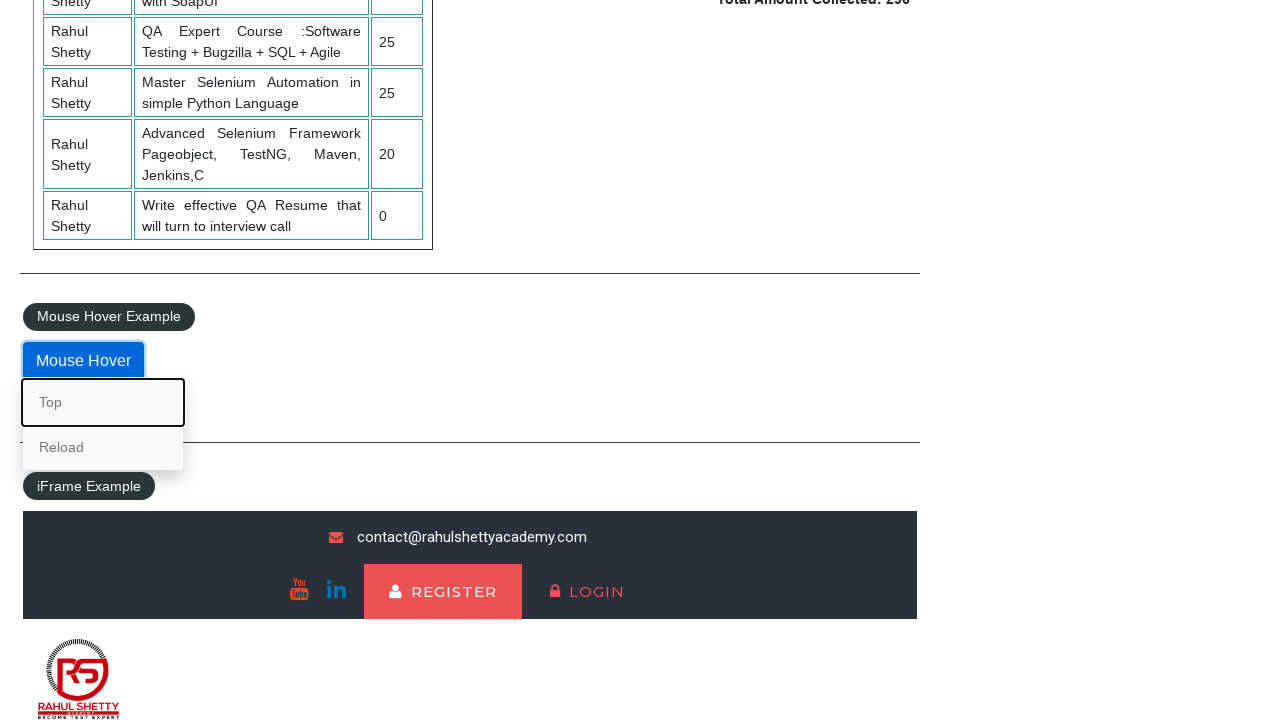

Pressed Enter key to select focused element
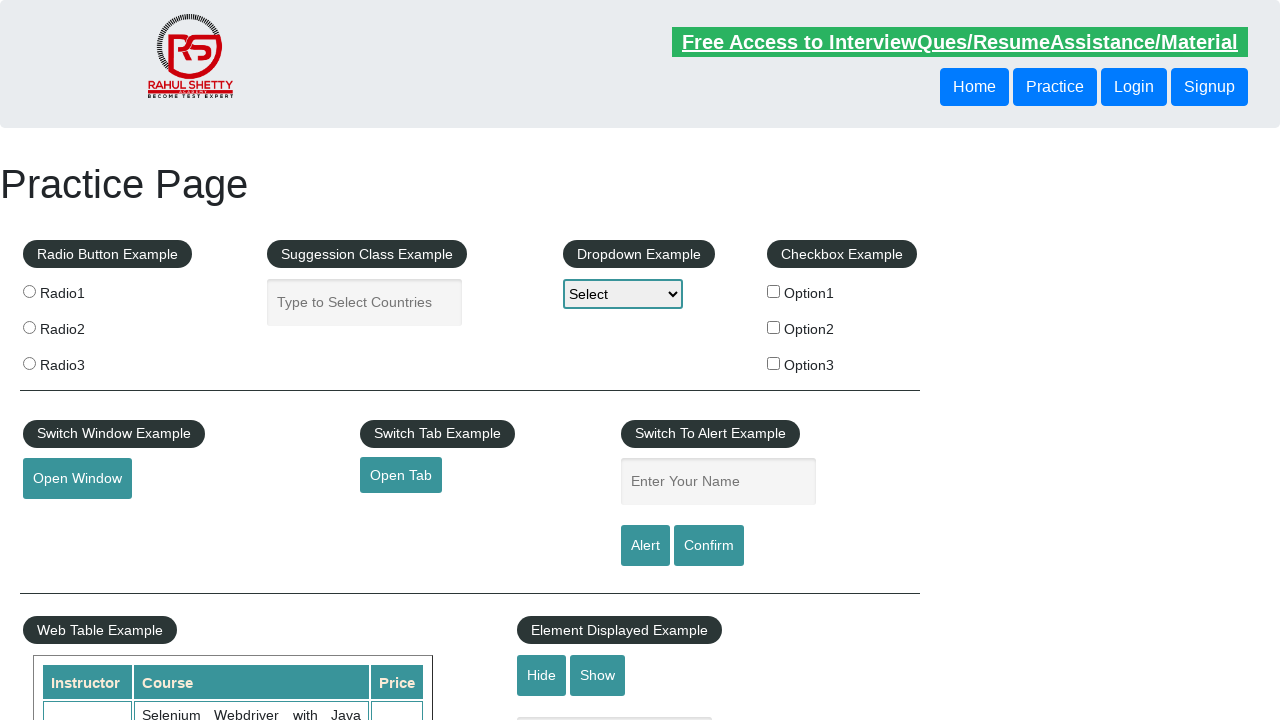

Right-clicked on autocomplete field at (365, 302) on #autocomplete
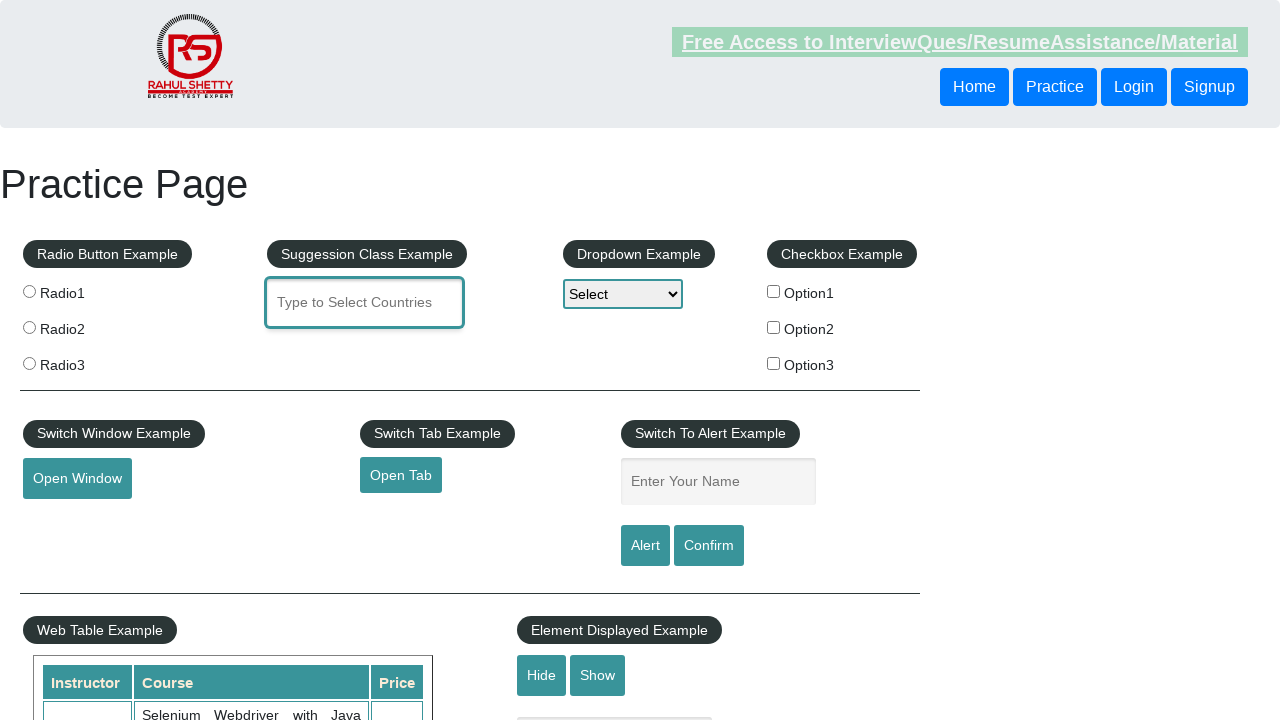

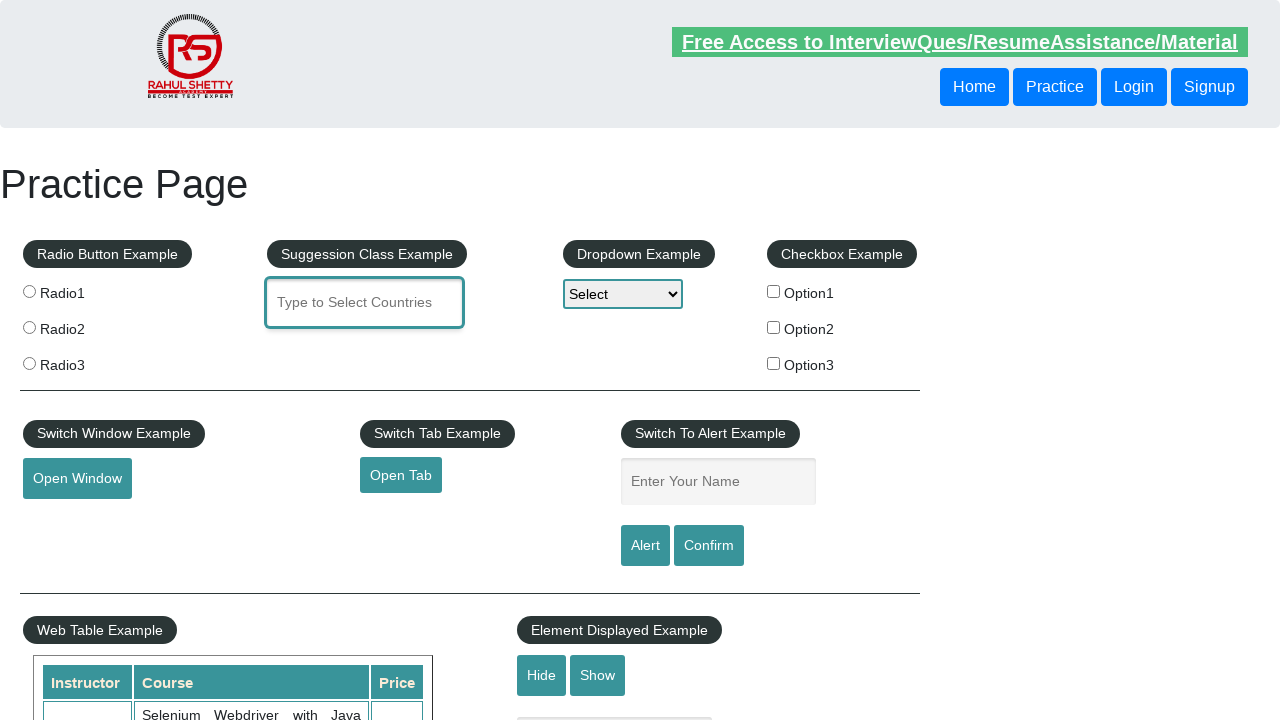